Tests multi-window/tab functionality by opening a new tab, navigating to a different page, extracting a course name, then switching back to the original tab and entering that course name into a form field.

Starting URL: https://rahulshettyacademy.com/angularpractice/

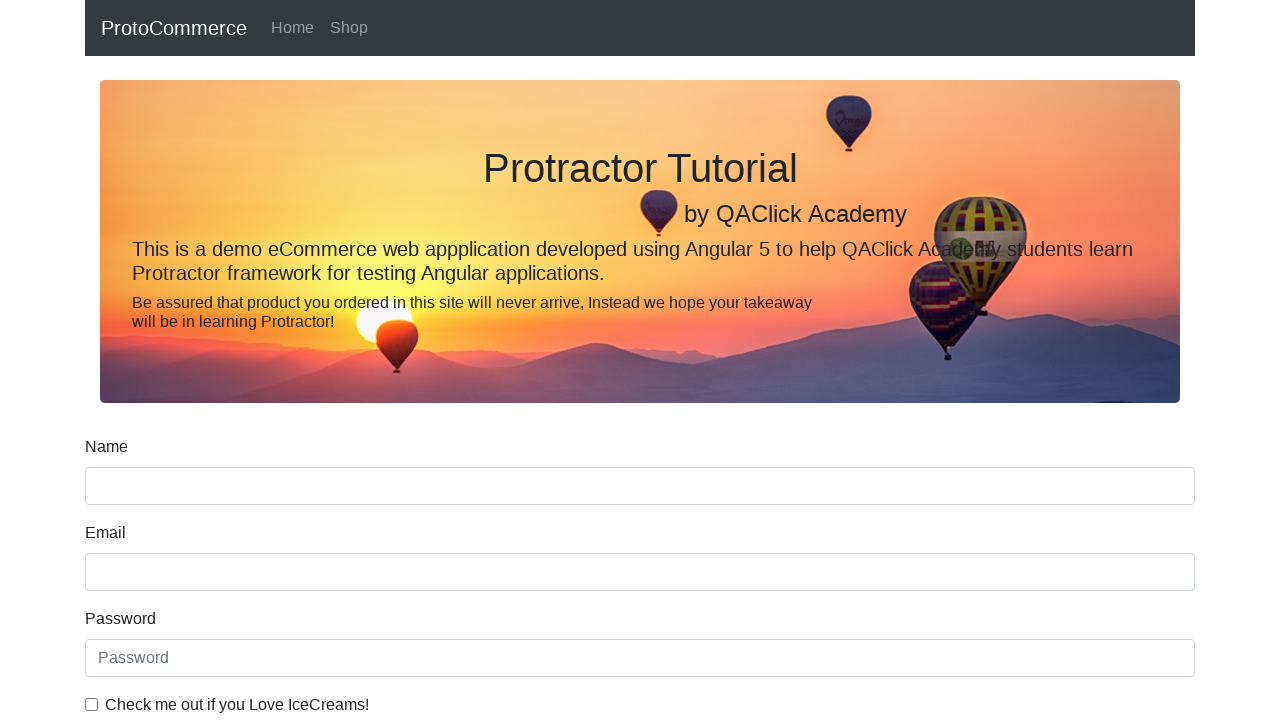

Stored reference to original page
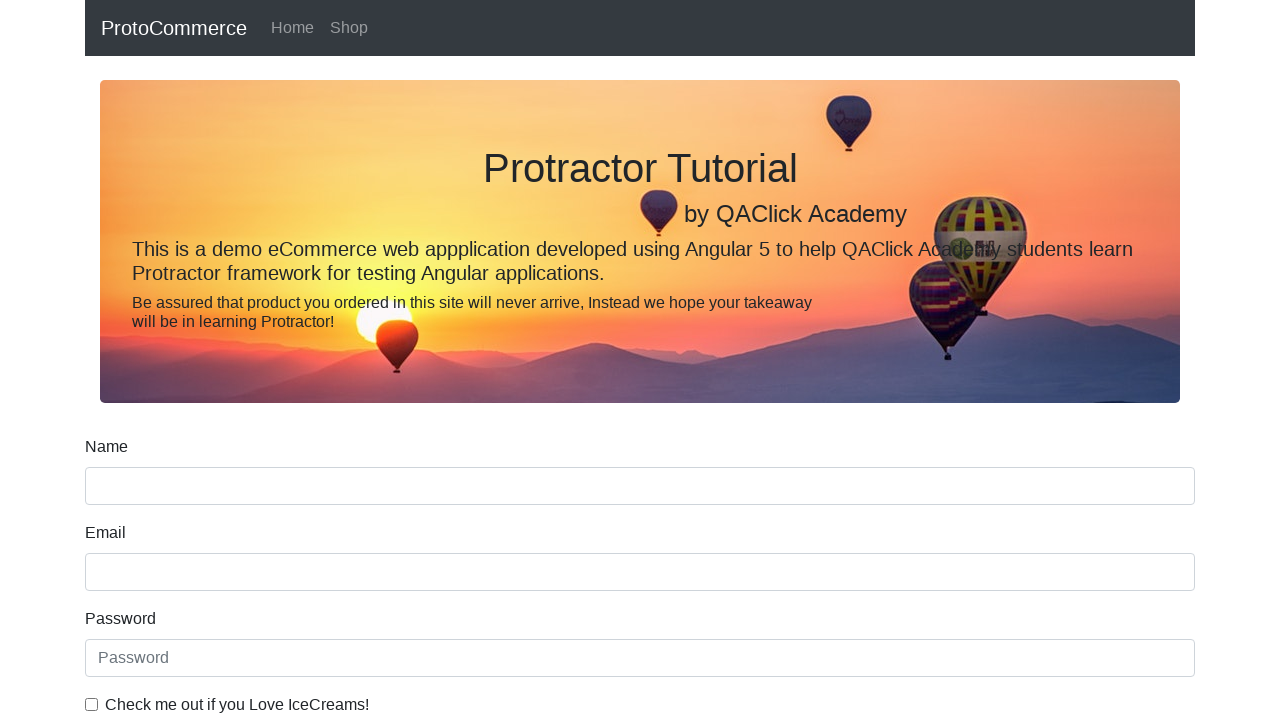

Opened new tab/page
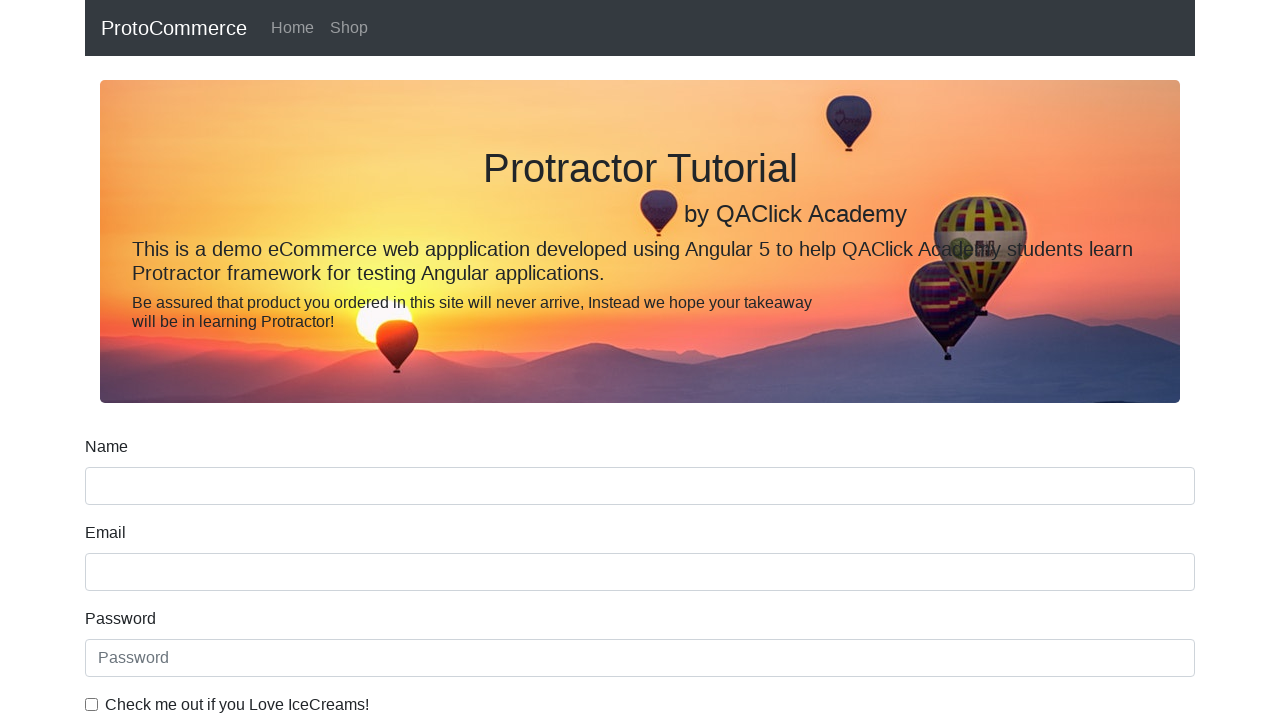

Navigated to Rahul Shetty Academy homepage in new tab
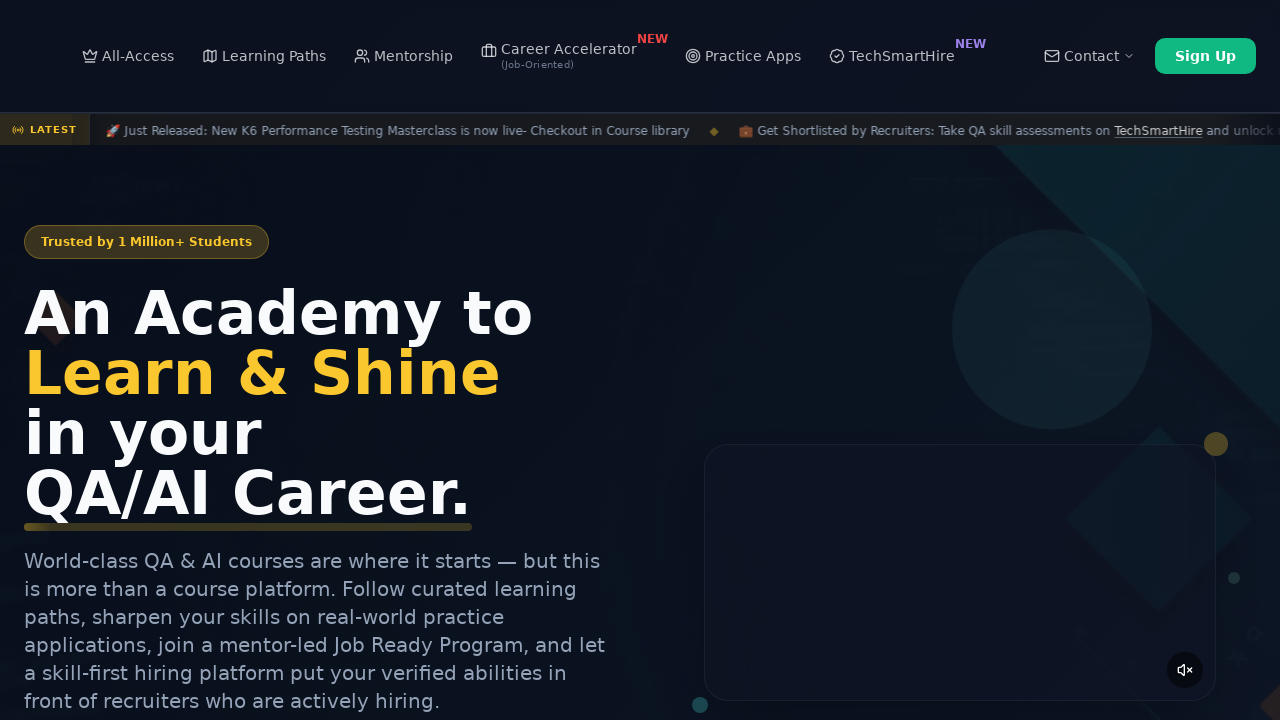

Course links loaded and selector found
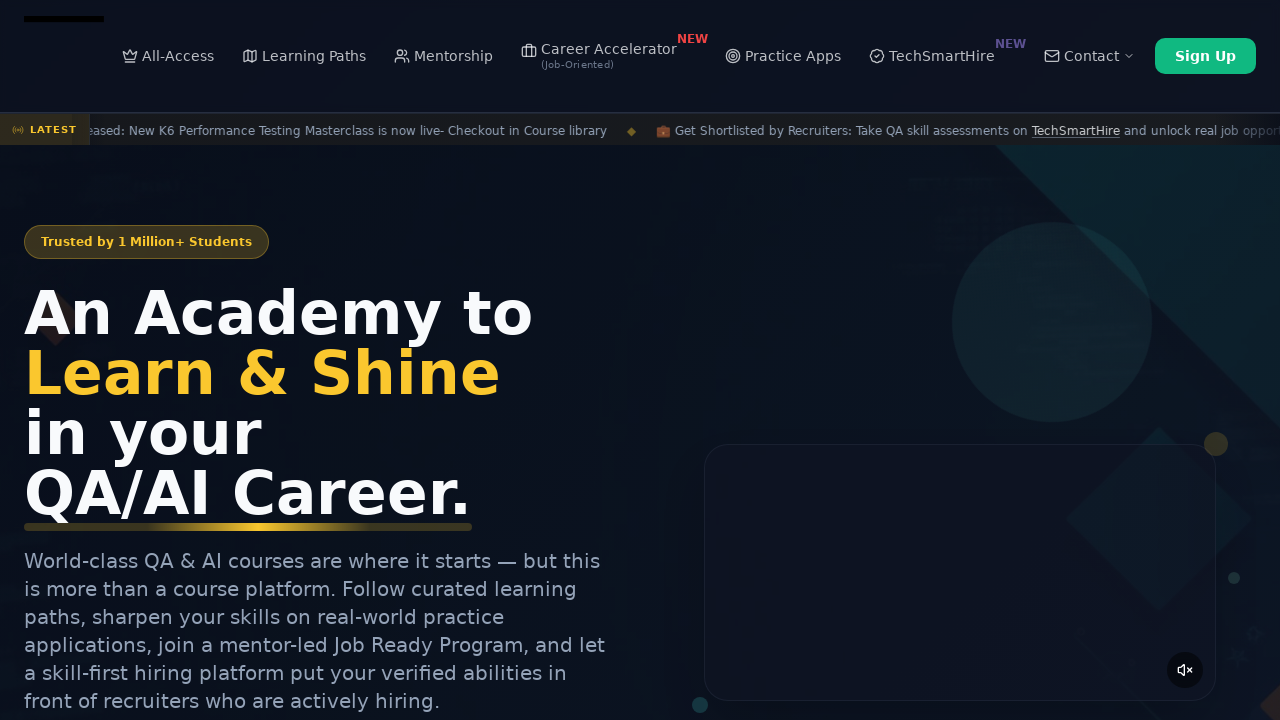

Located all course links on the page
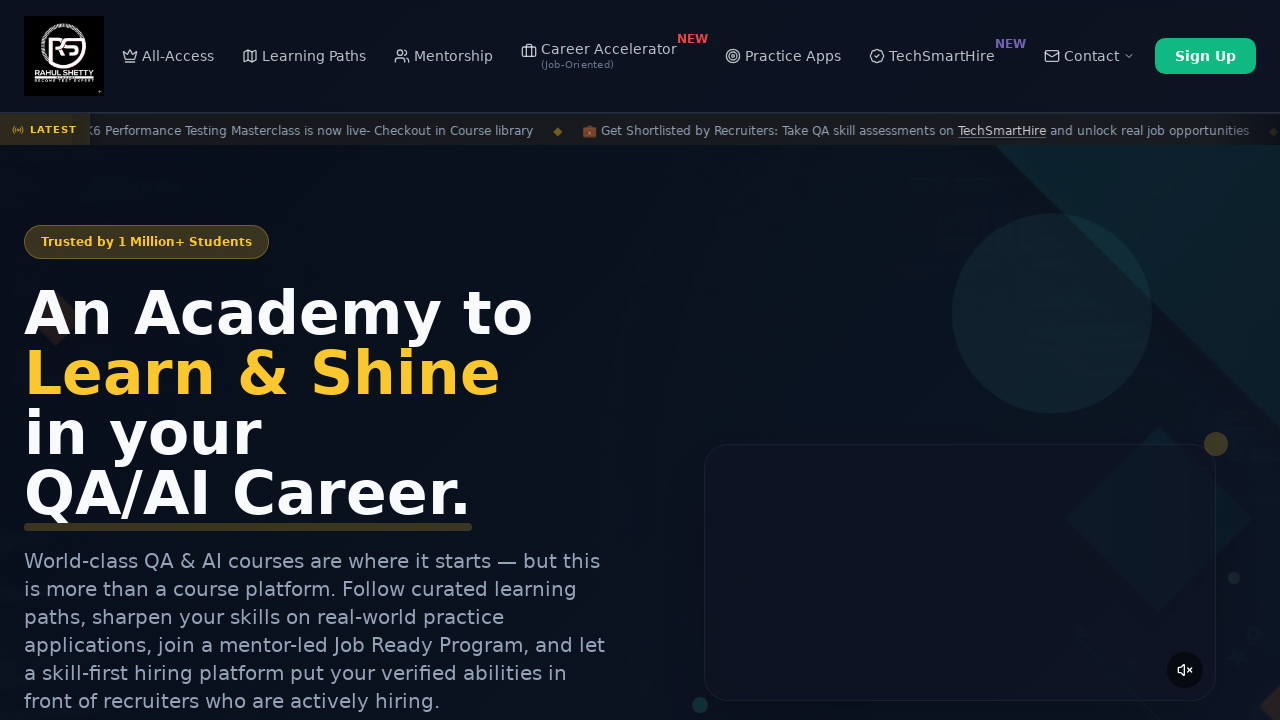

Extracted second course name: Playwright Testing
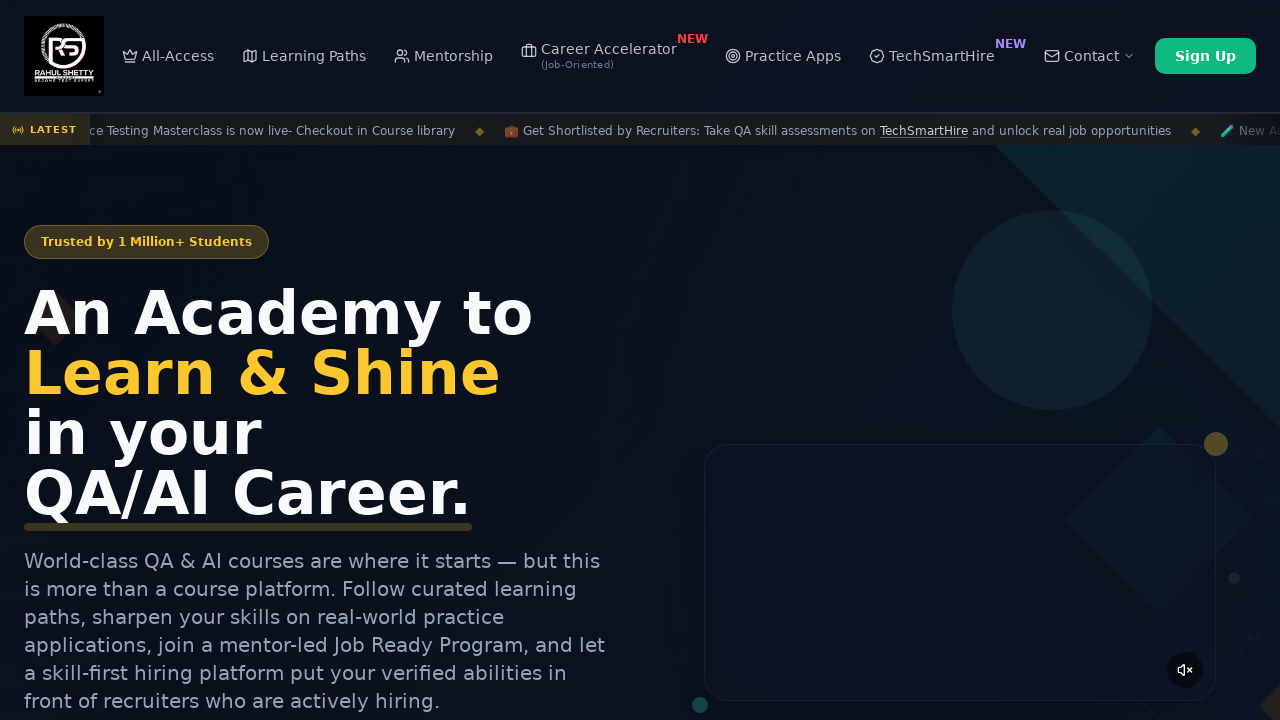

Switched back to original page (brought to front)
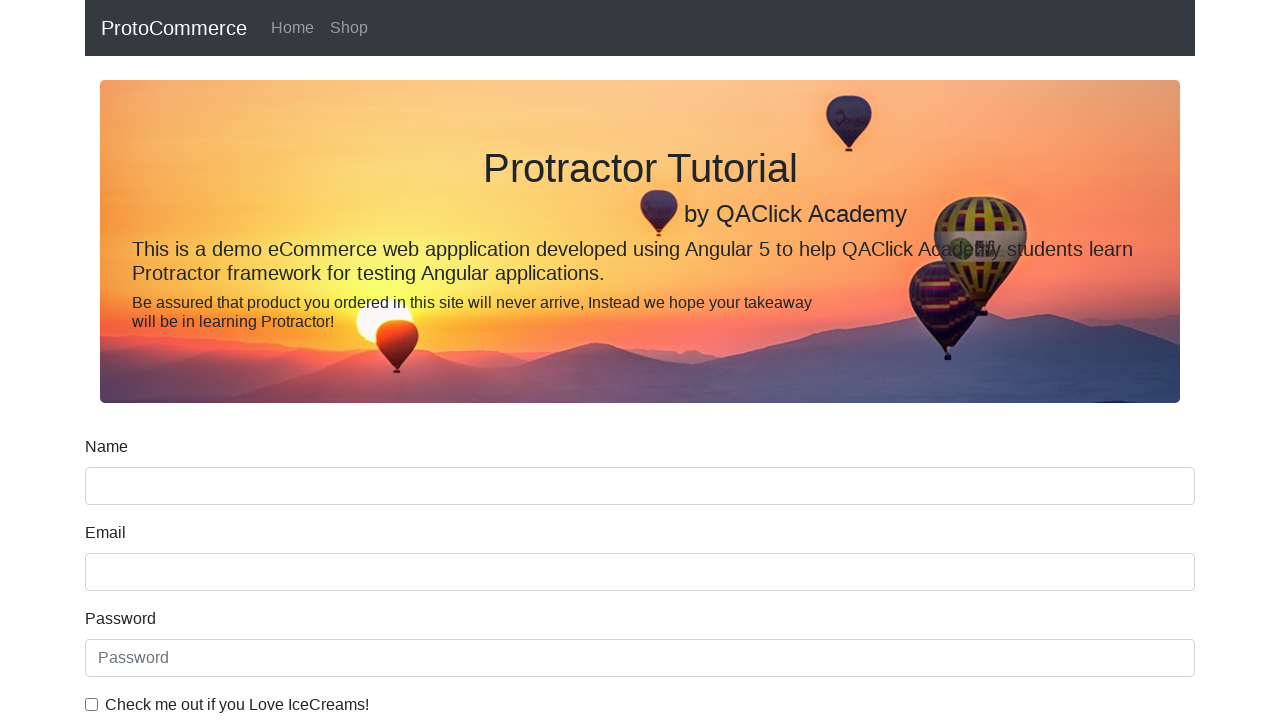

Filled name field with course name: Playwright Testing on input[name='name']
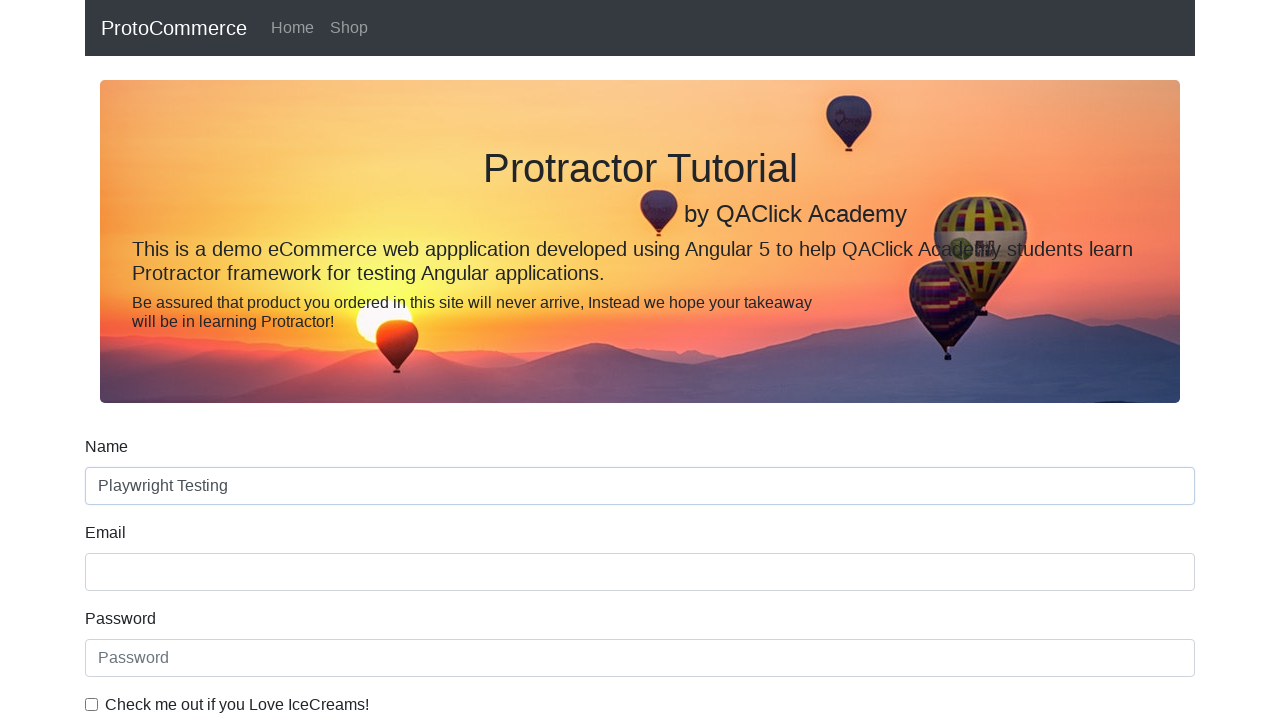

Jumbotron element is visible on the page
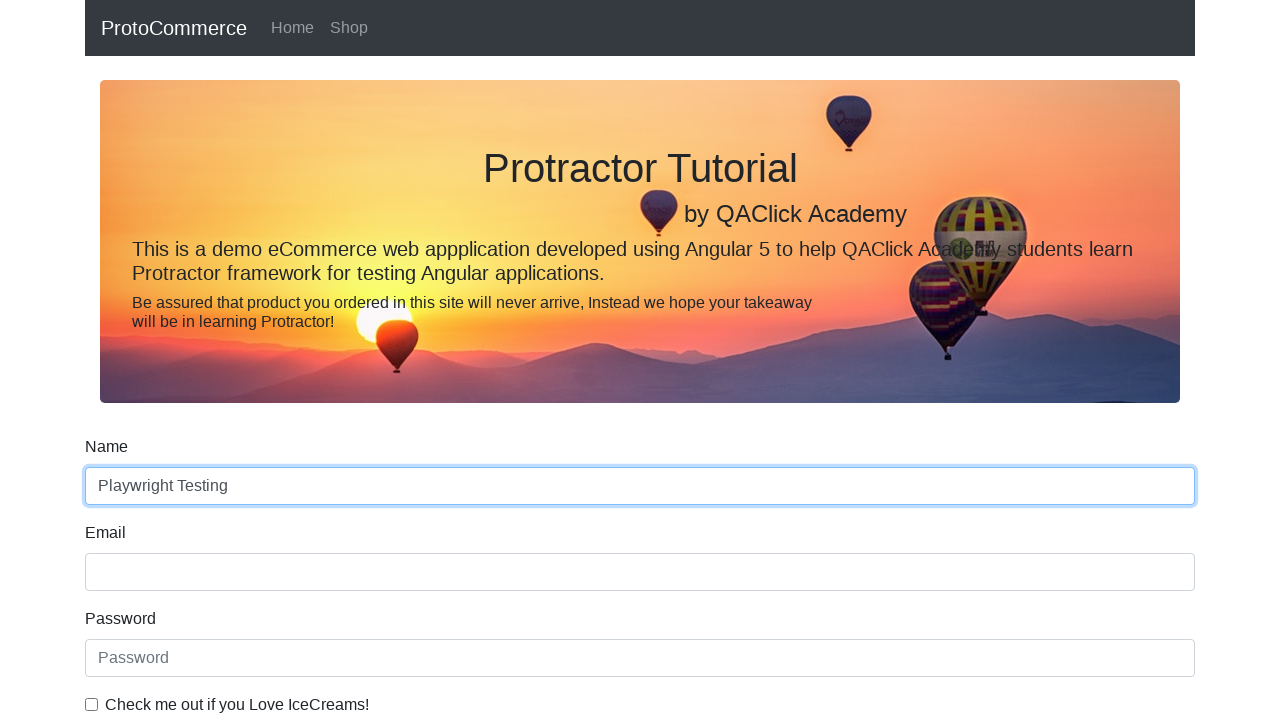

Closed the new tab
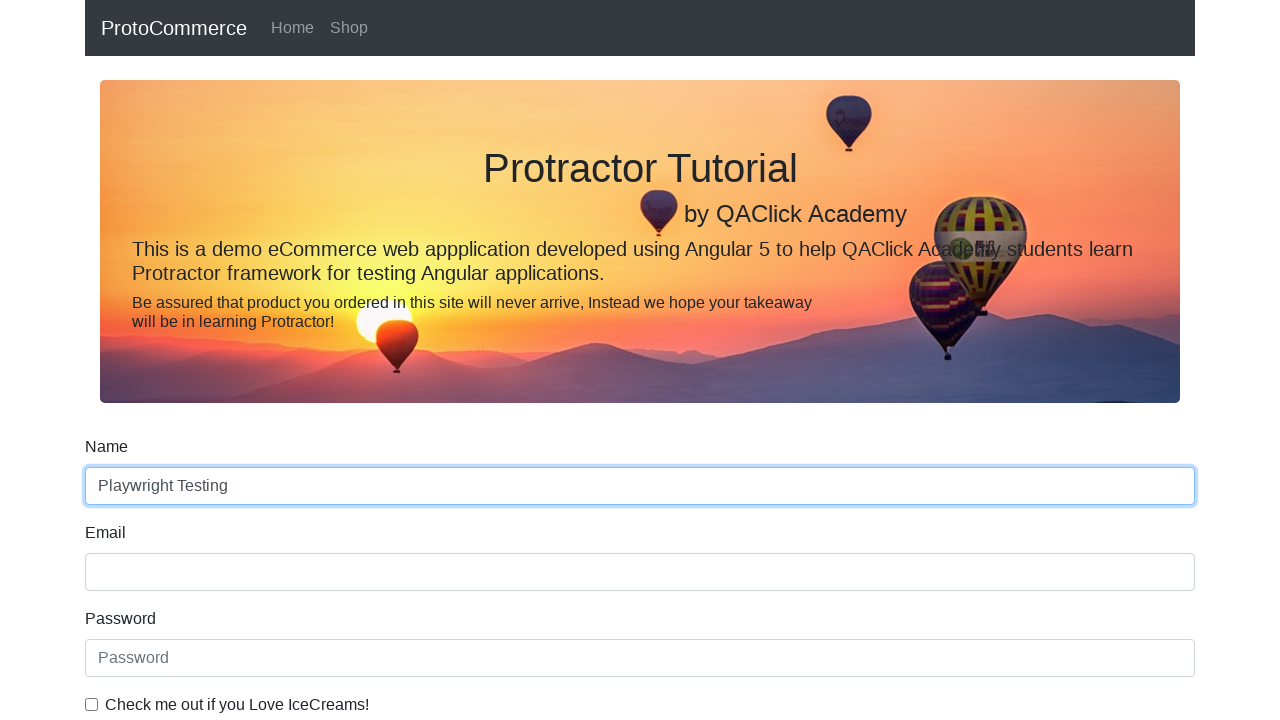

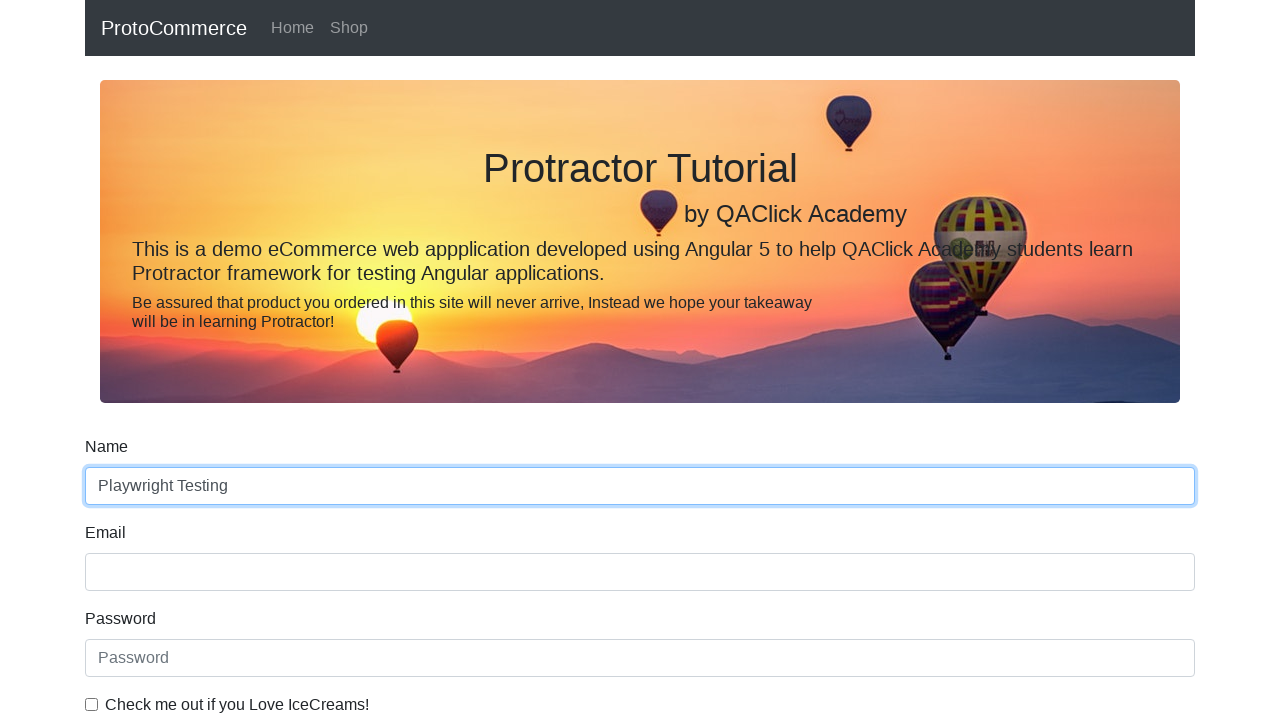